Tests the main navigation menu functionality on the landing page and content pages, verifying menu items appear and disappear correctly when clicking menu buttons.

Starting URL: https://serlo.org/

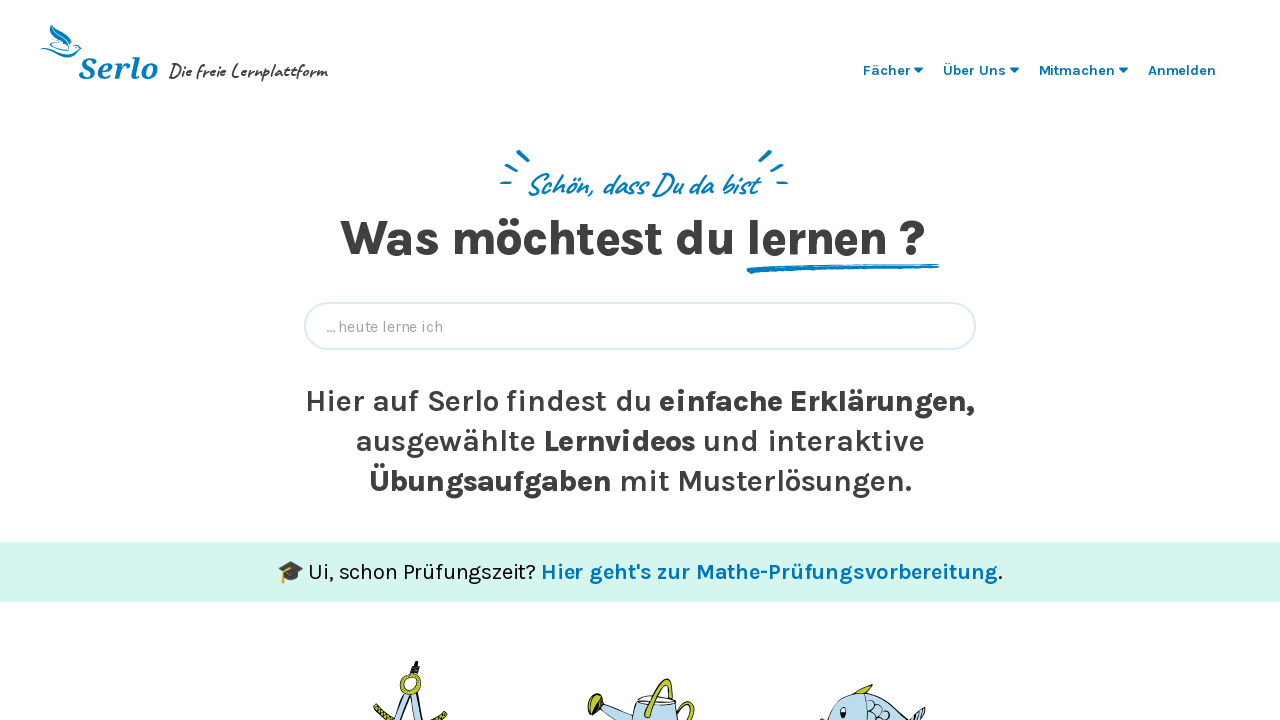

Clicked on Fächer menu button at (887, 70) on ul >> text=Fächer
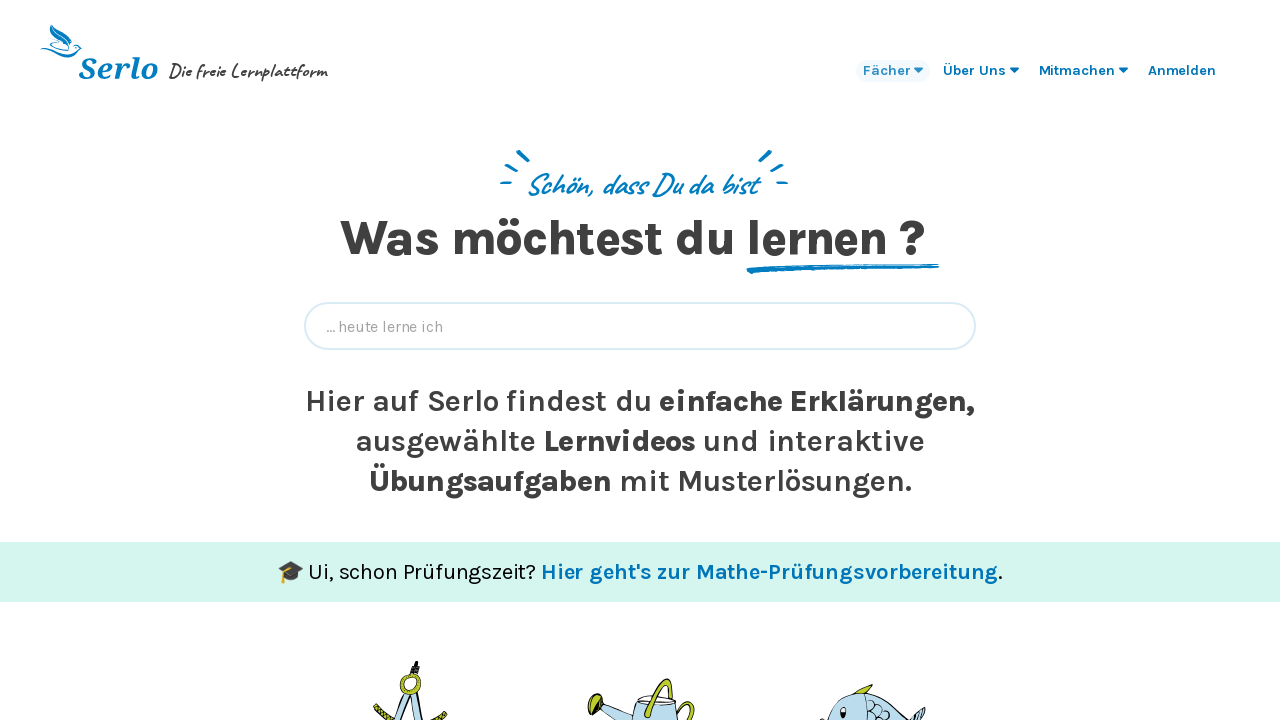

Angewandte Nachhaltigkeit menu item appeared
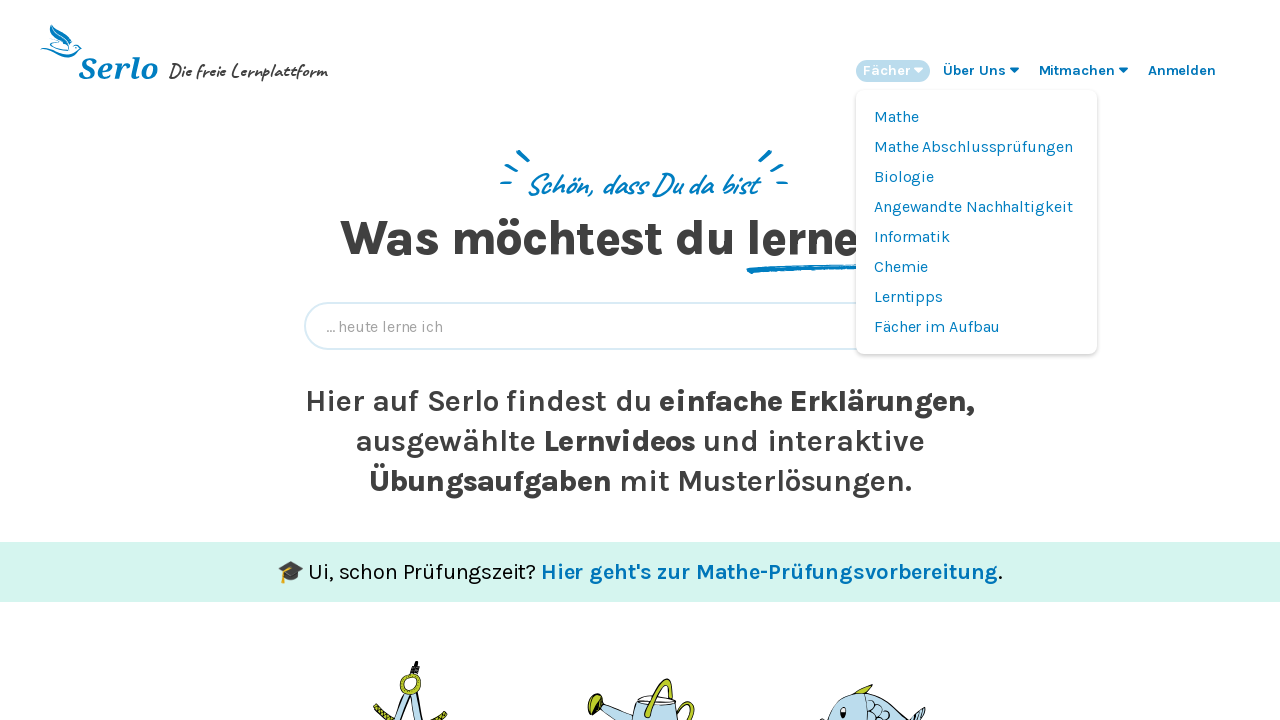

Mathe menu item appeared in Fächer menu
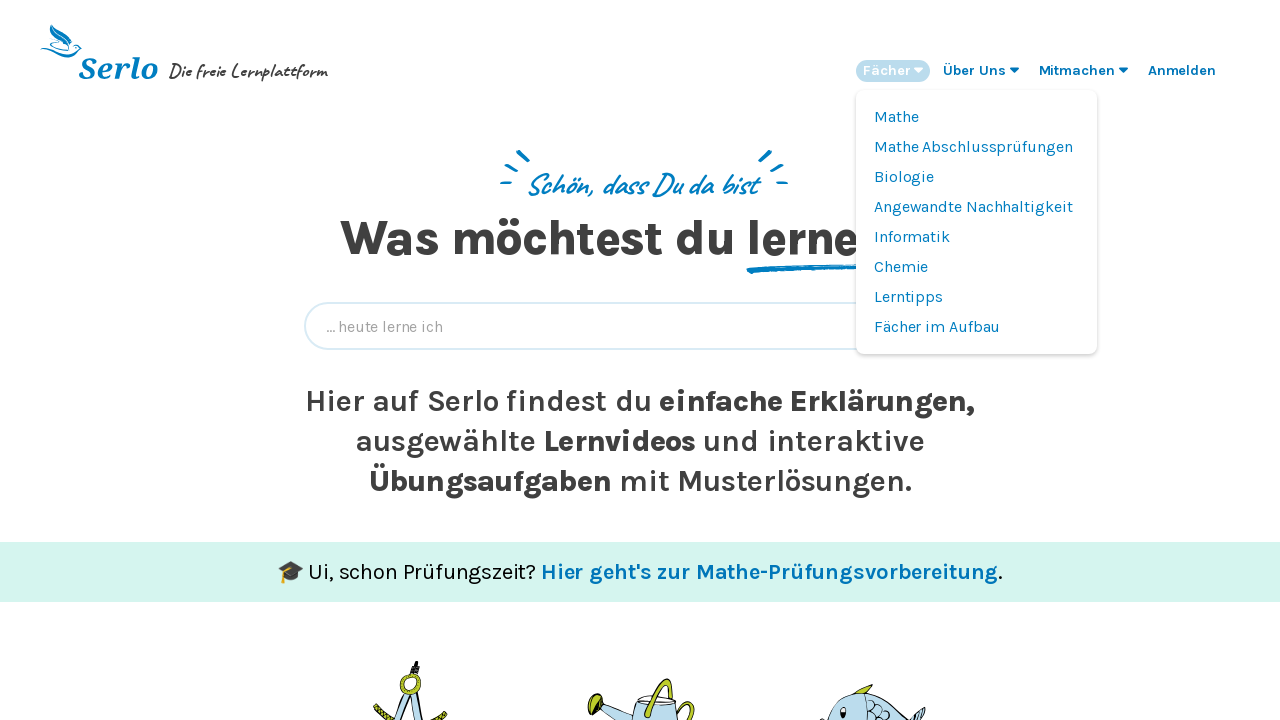

Clicked on Fächer menu button to close it at (887, 70) on ul >> text=Fächer
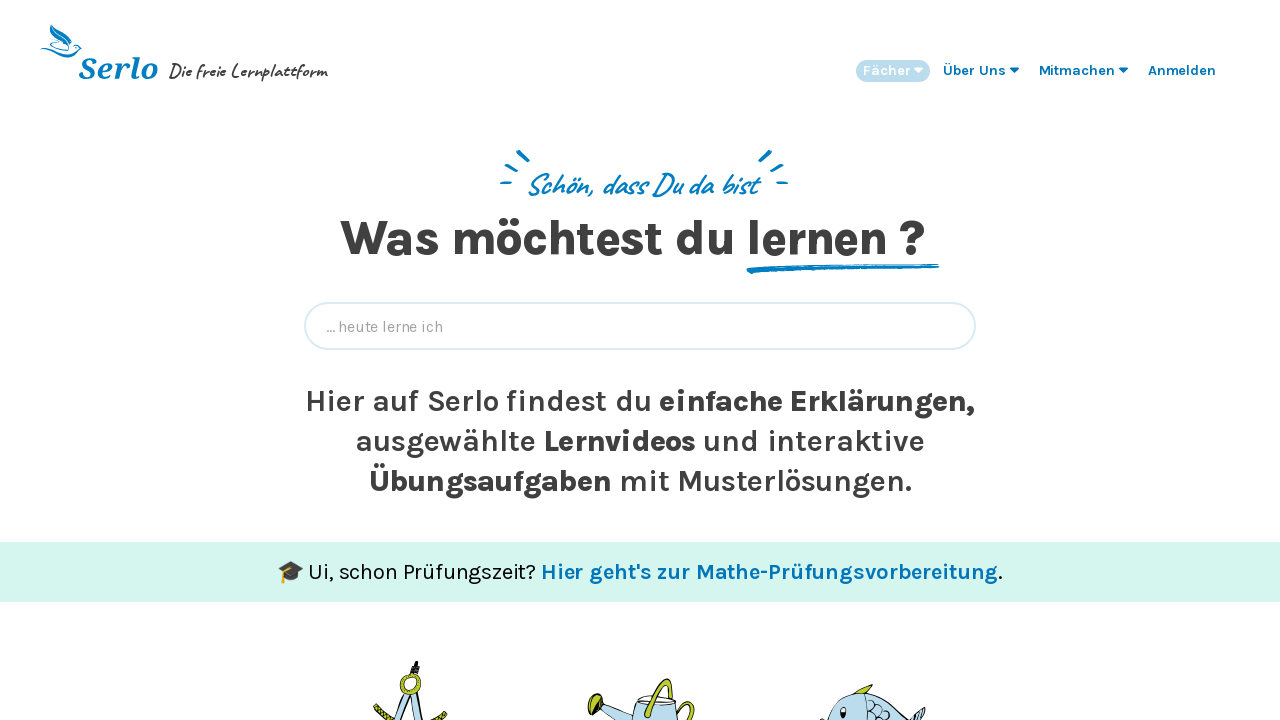

Waited 500ms for menu to close
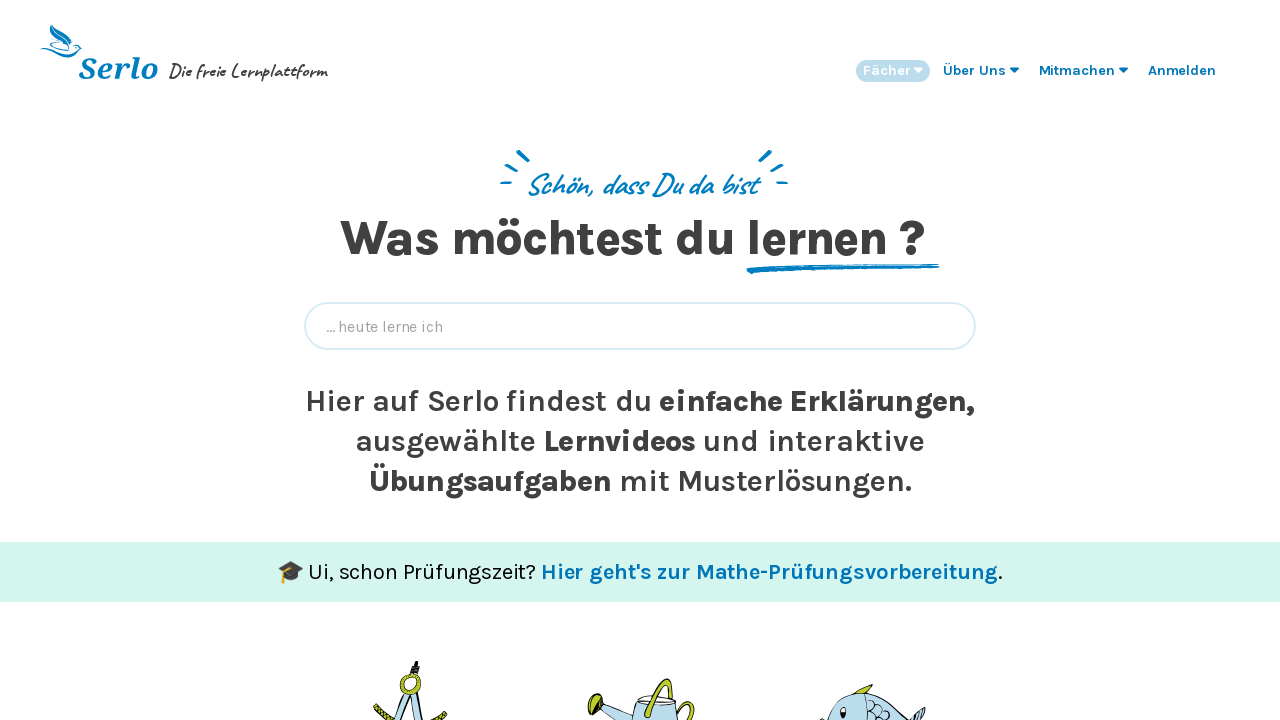

Clicked on Über Uns menu button at (974, 70) on ul >> text=Über Uns
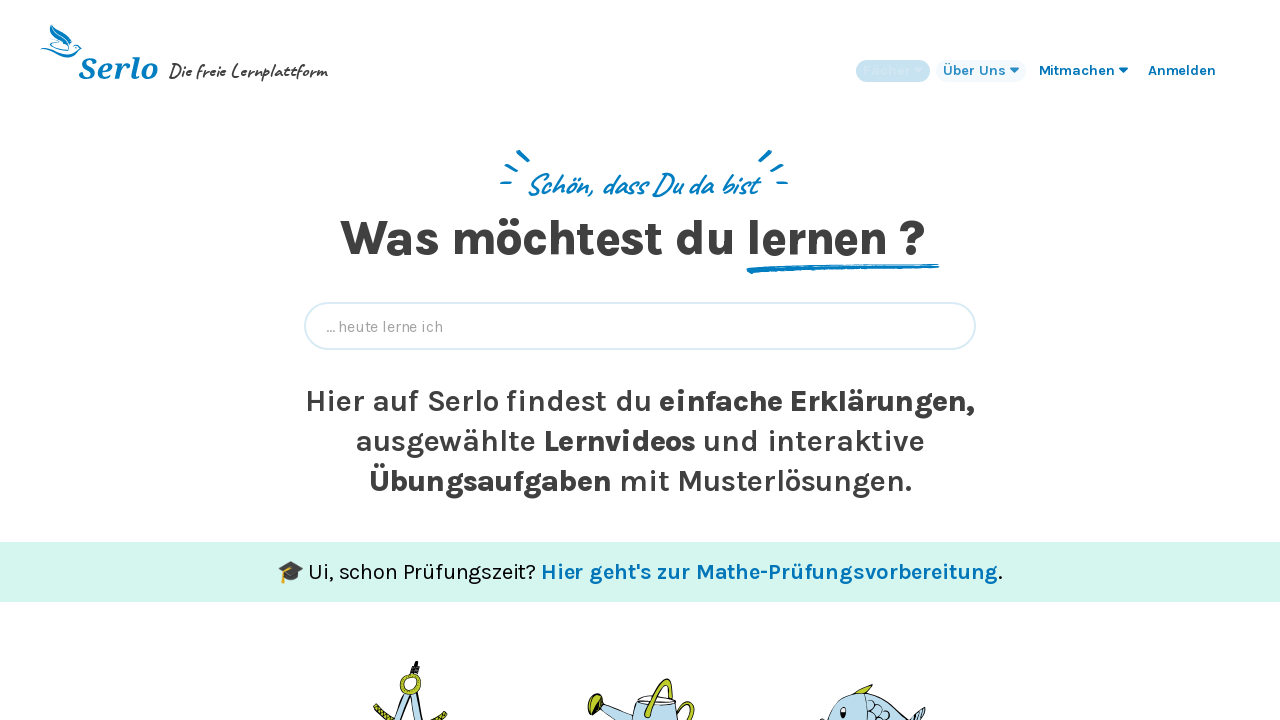

Transparenz menu item appeared
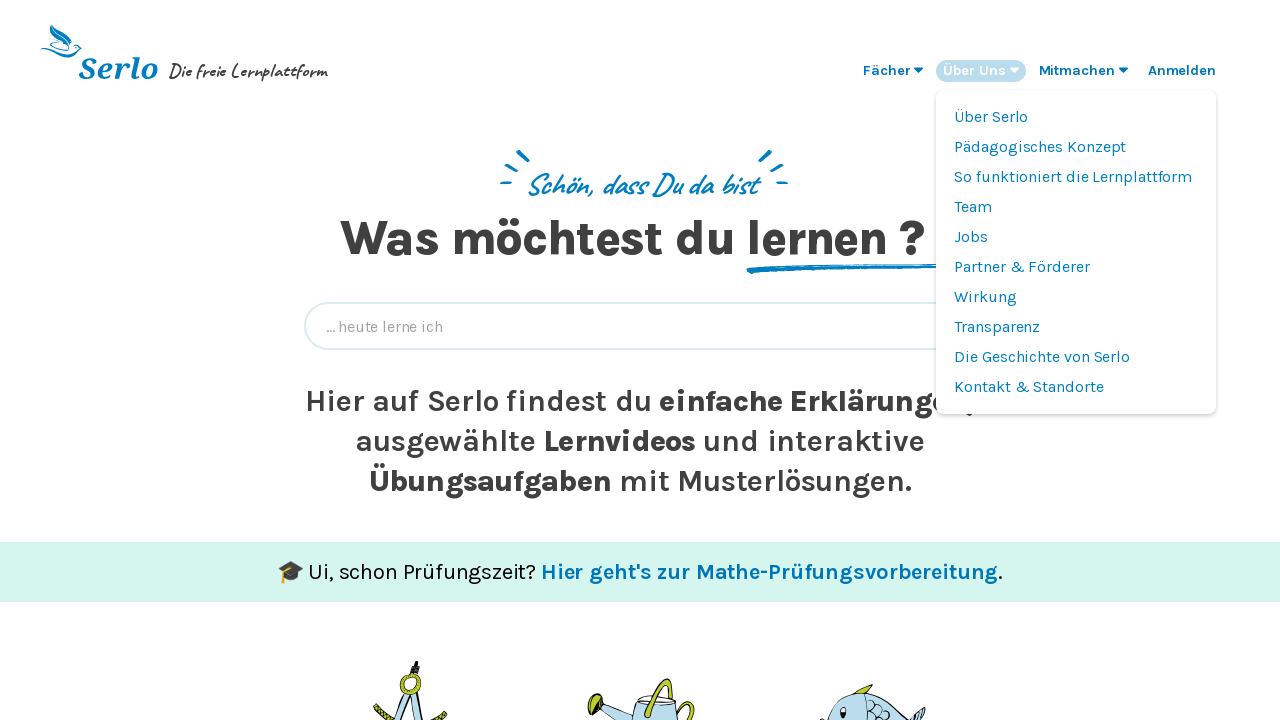

Wirkung menu item appeared in Über Uns menu
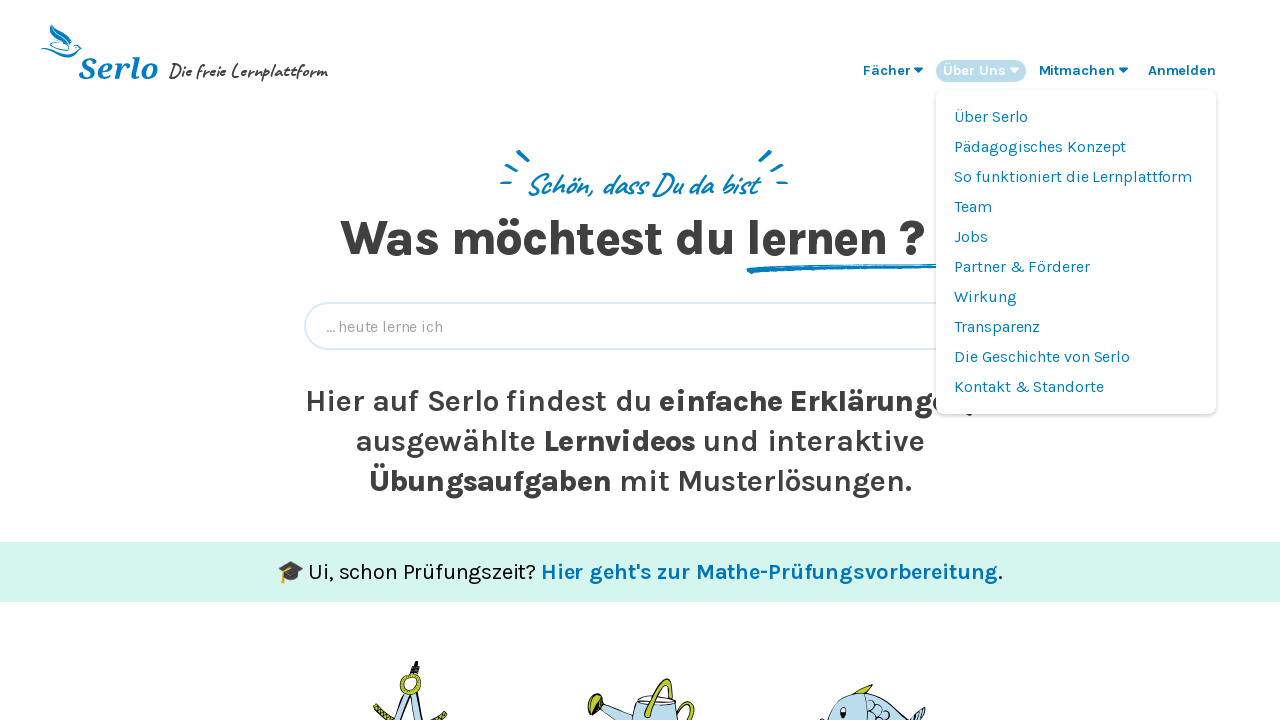

Clicked on Über Uns menu button to close it at (974, 70) on ul >> text=Über Uns
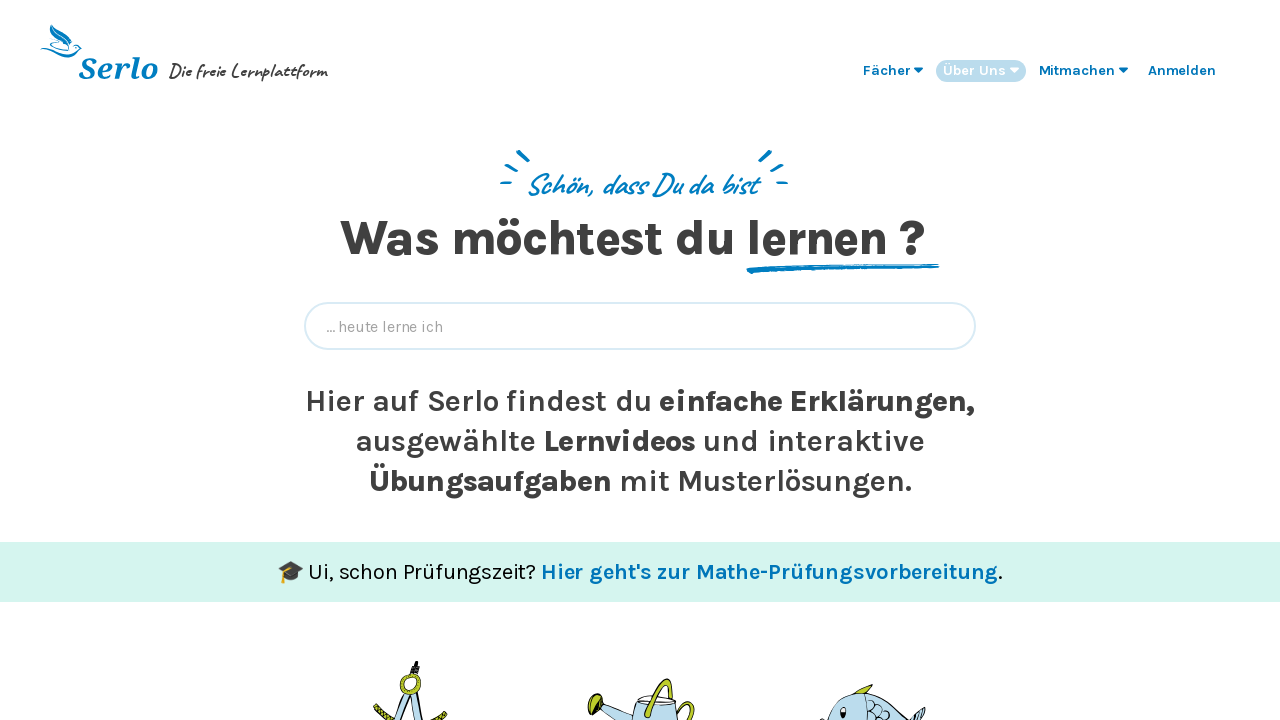

Waited 500ms for menu to close
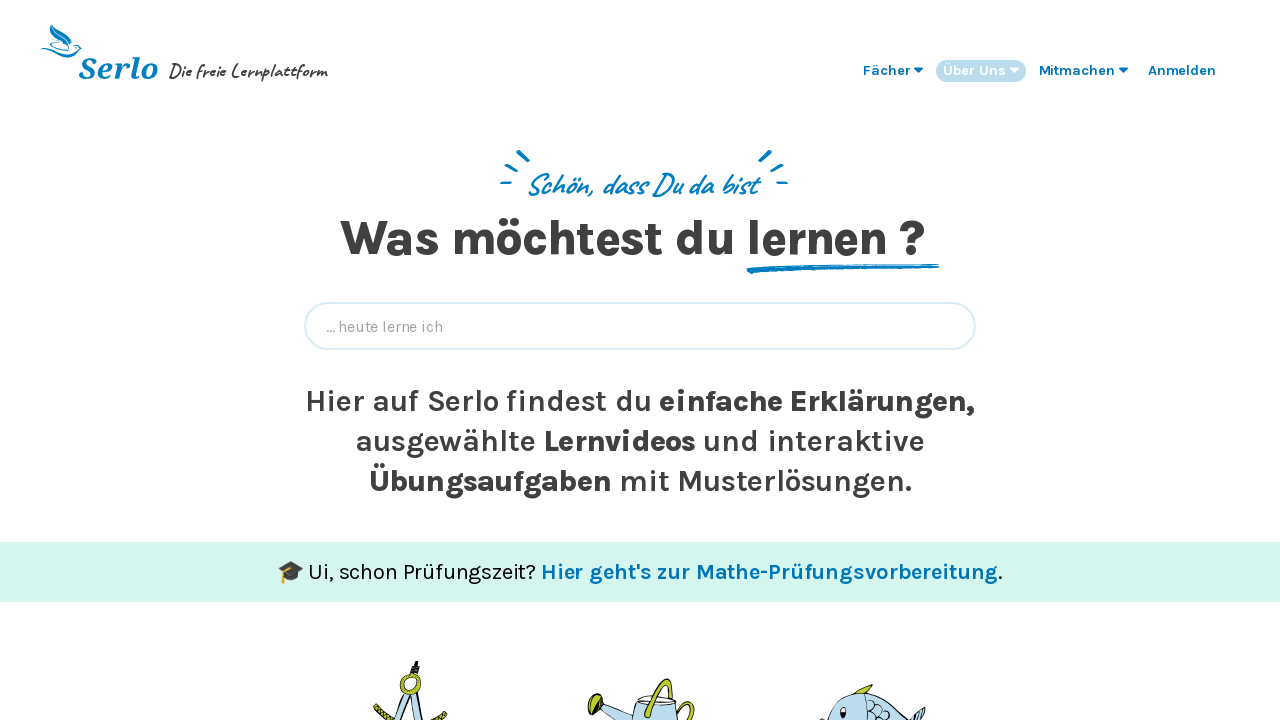

Clicked on Mitmachen menu button at (1077, 70) on ul >> text=Mitmachen
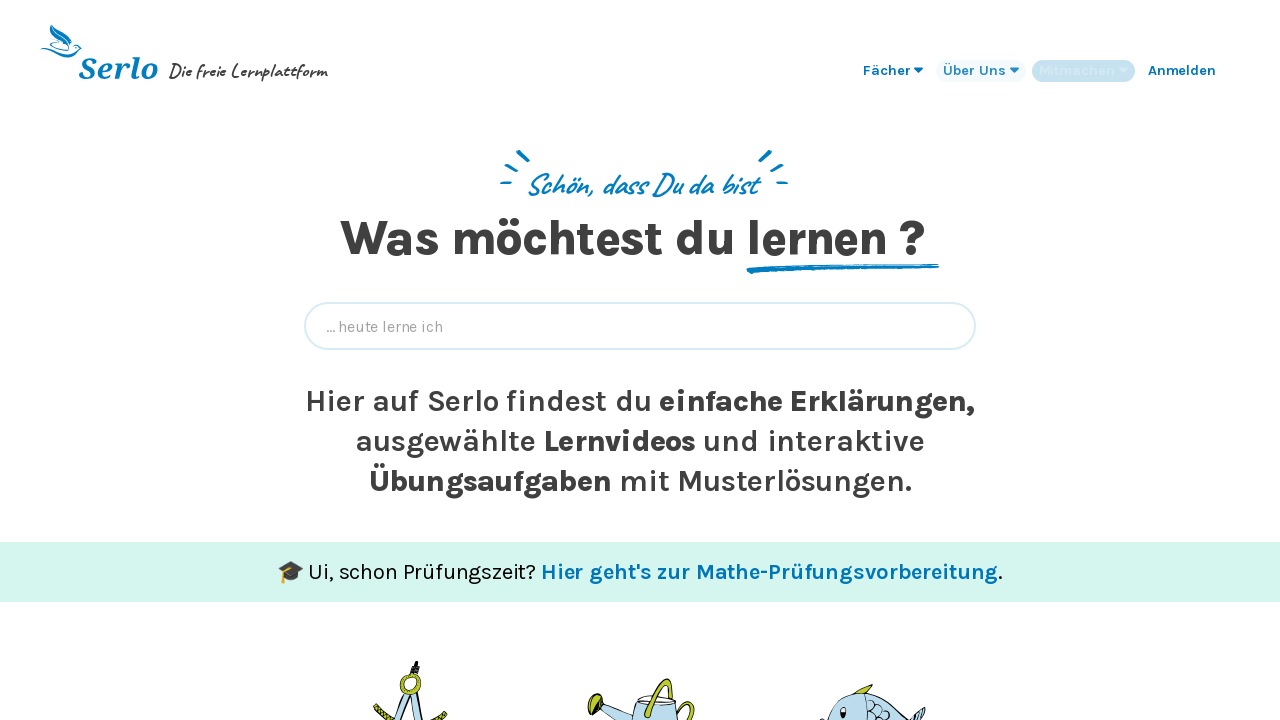

Neu hier? menu item appeared in Mitmachen menu
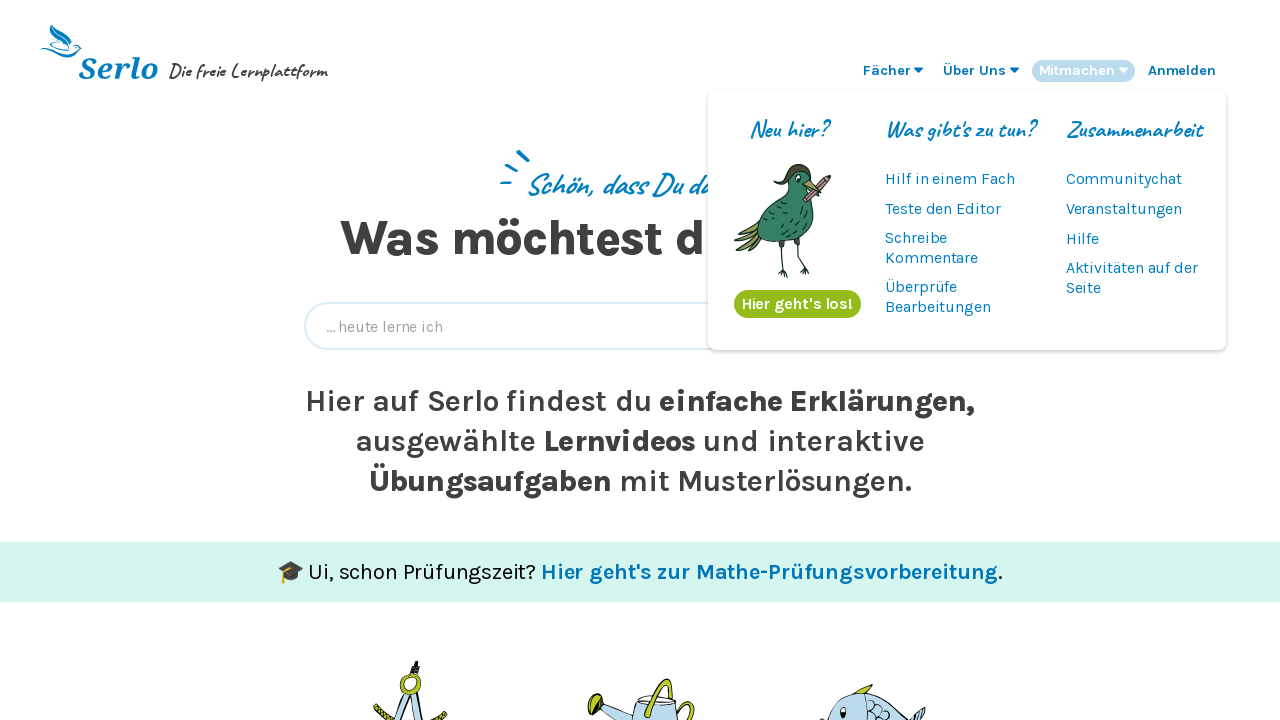

Navigated to https://serlo.org/mathe content page
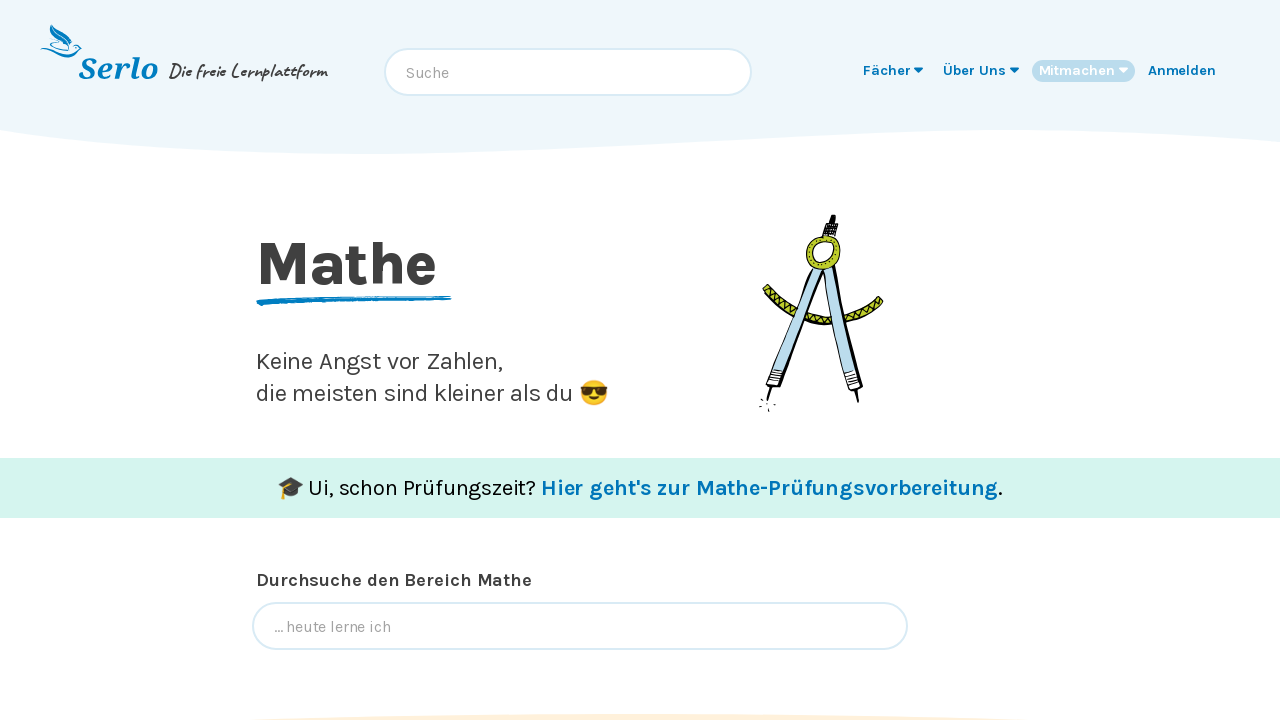

Clicked on Fächer menu button on content page at (887, 70) on ul >> text=Fächer
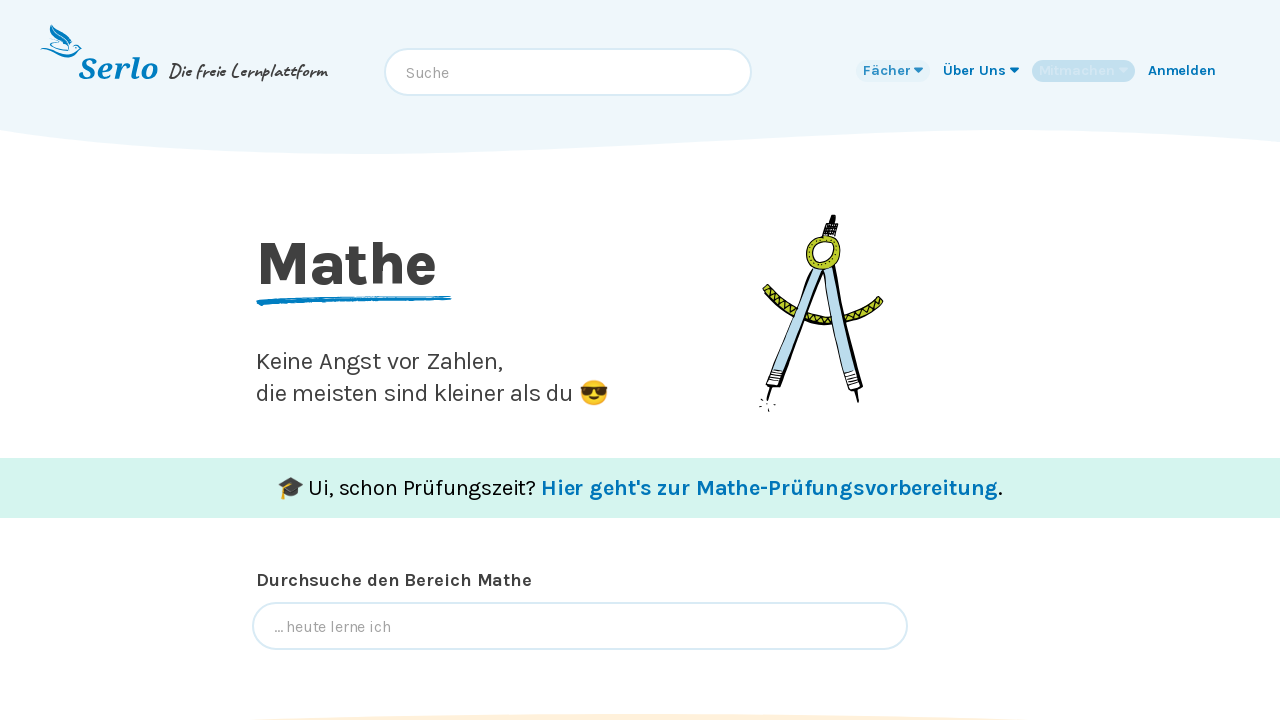

Angewandte Nachhaltigkeit menu item appeared on content page
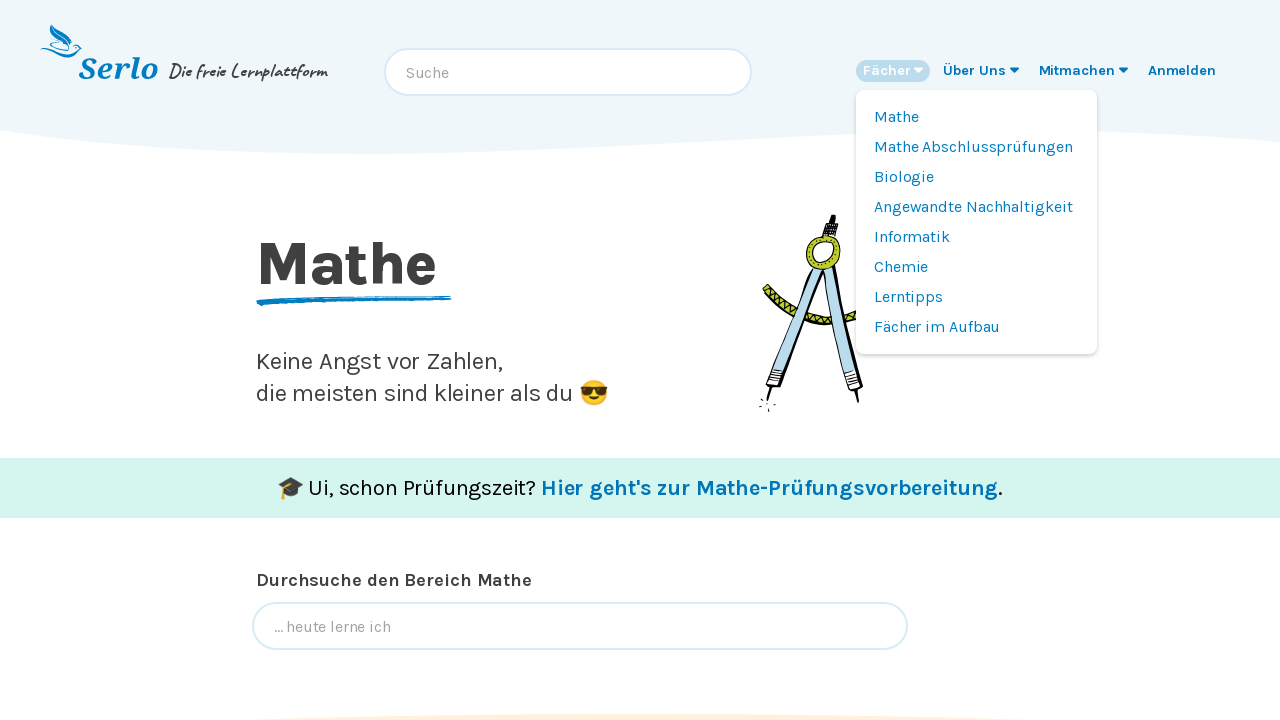

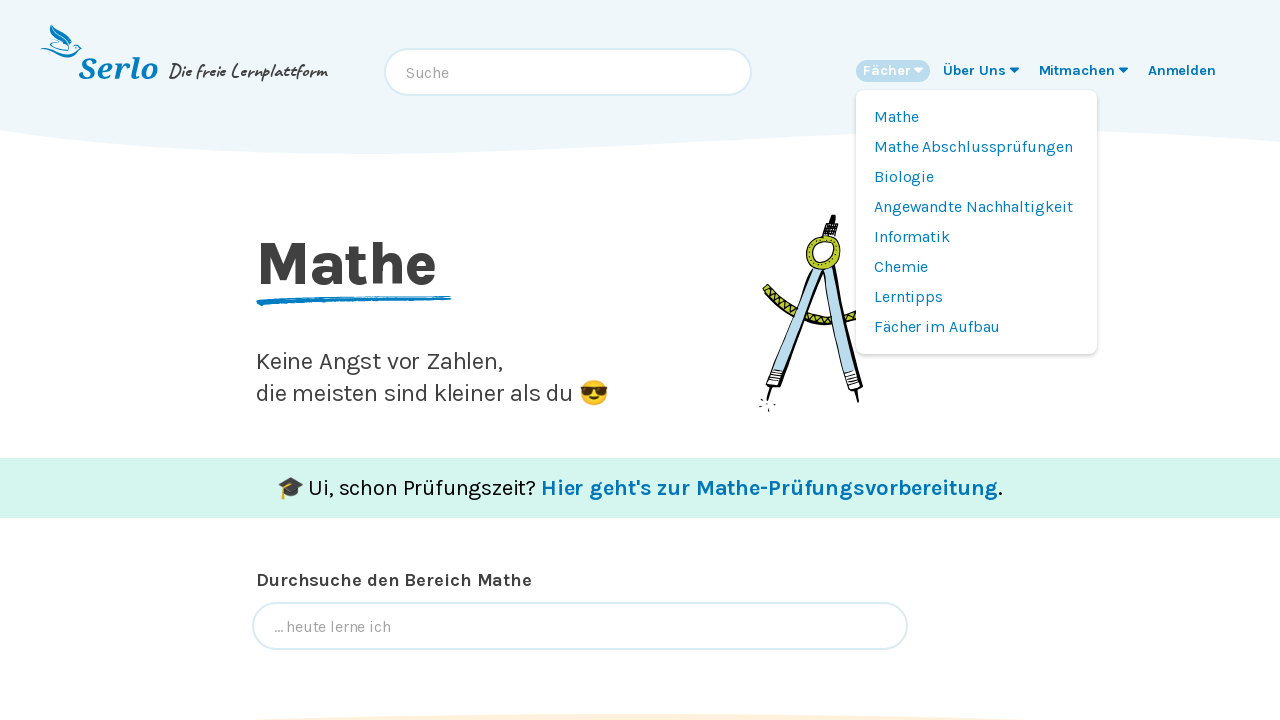